Tests dropdown selection functionality by selecting Option 1 from the combobox

Starting URL: http://the-internet.herokuapp.com/dropdown

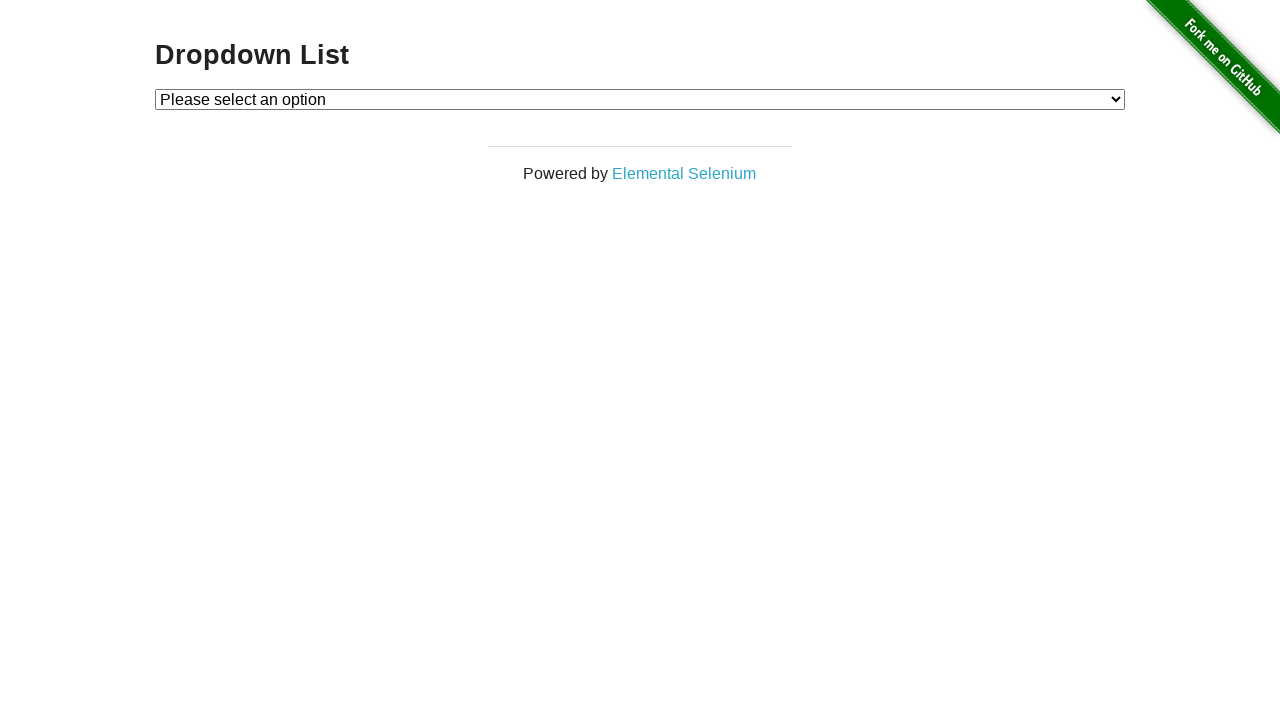

Navigated to dropdown page
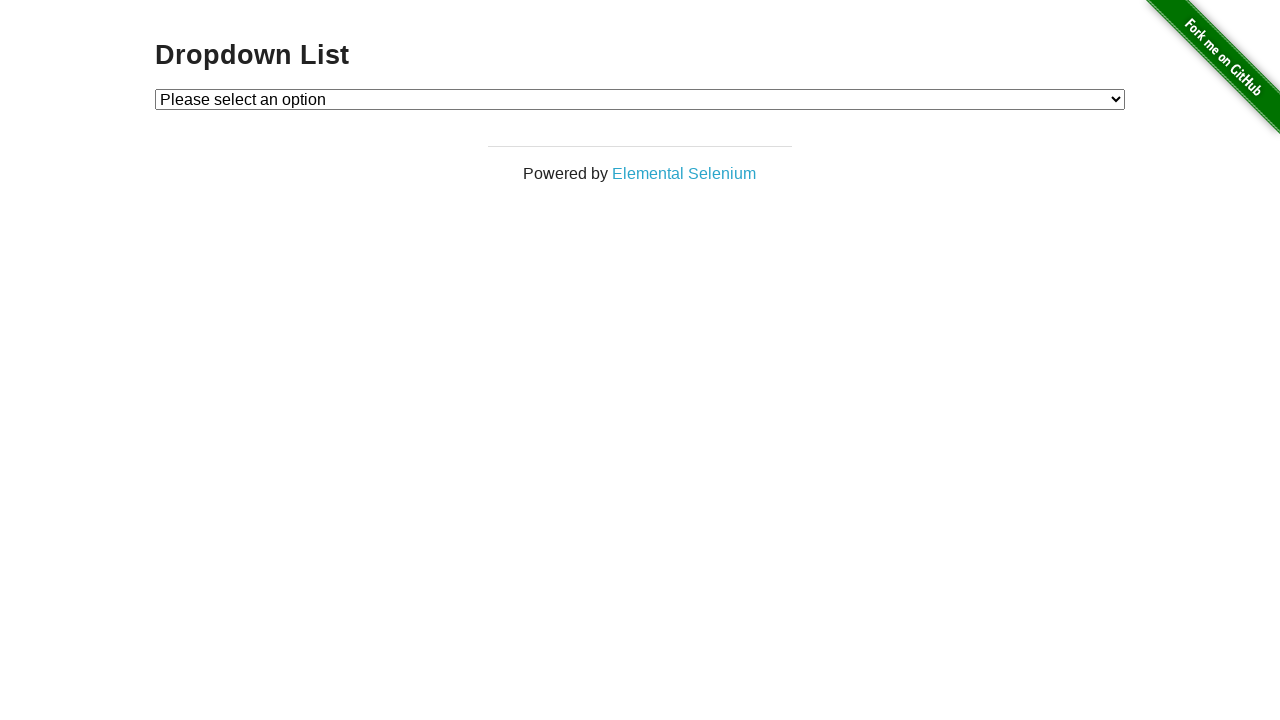

Located dropdown element
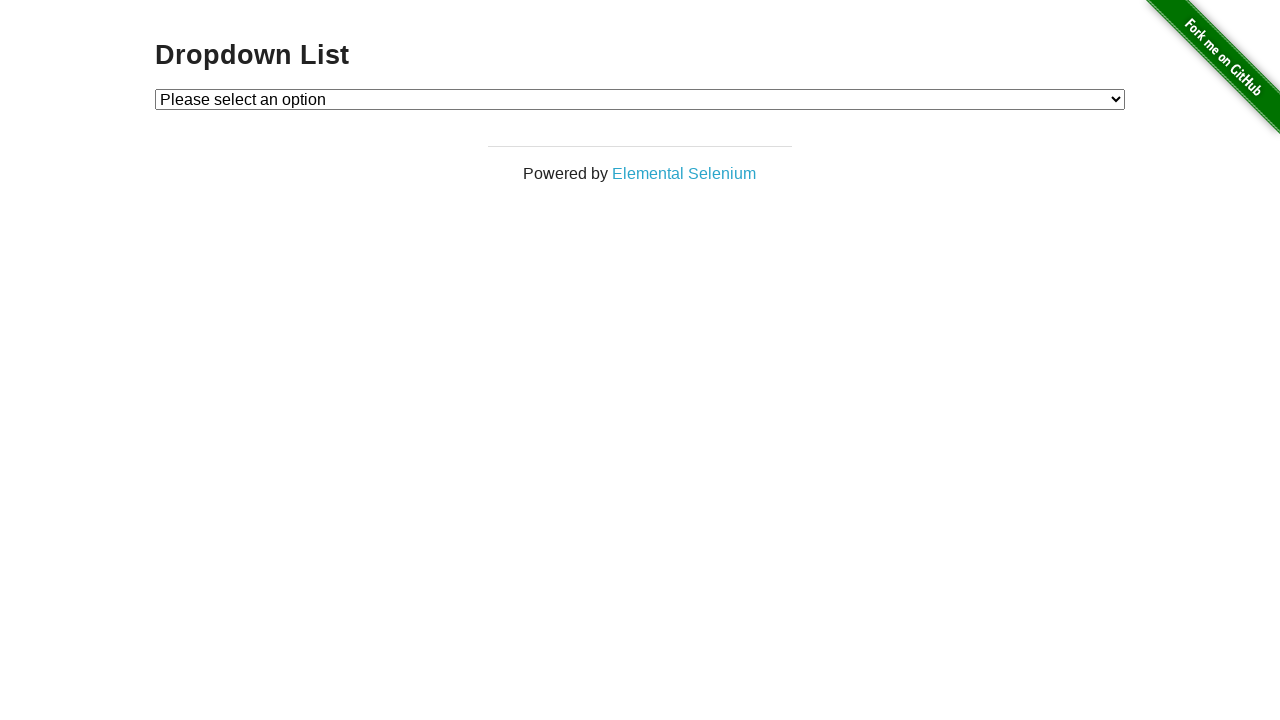

Selected Option 1 from combobox on #dropdown
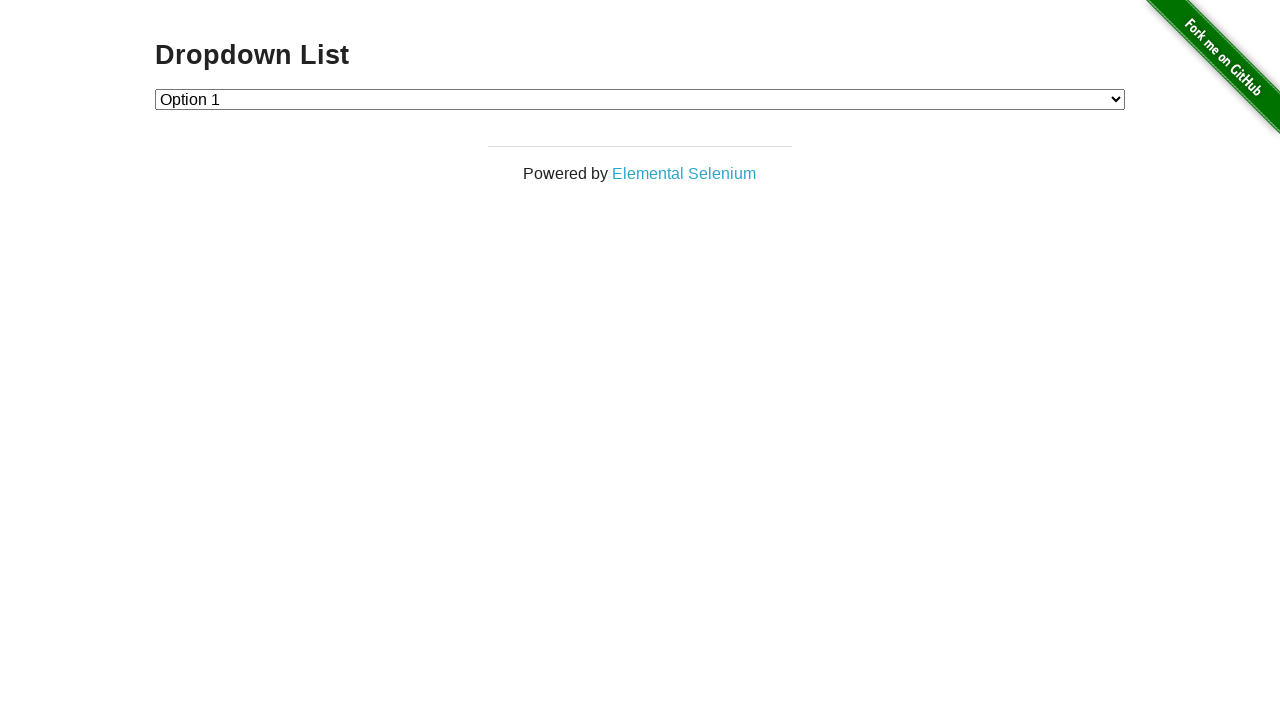

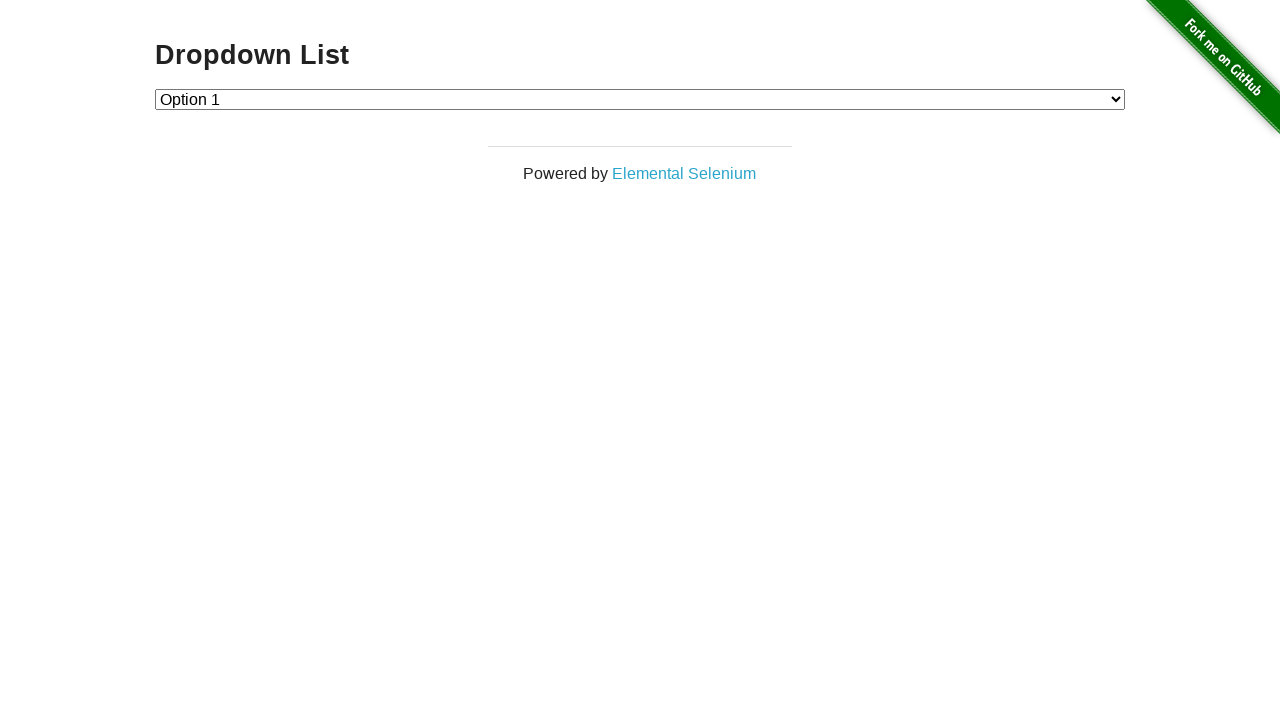